Tests navigation to the Checkboxes page by clicking the link and verifying the page title

Starting URL: http://the-internet.herokuapp.com/

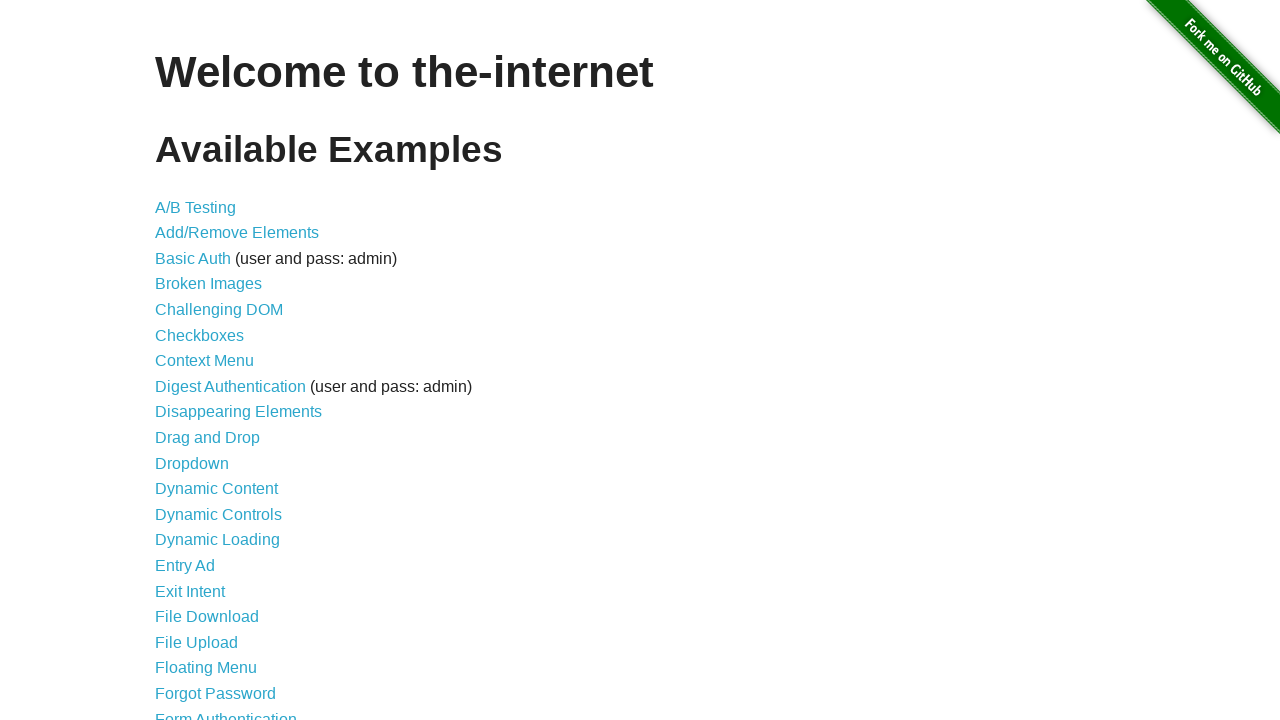

Clicked on Checkboxes link at (200, 335) on a:has-text('Checkboxes')
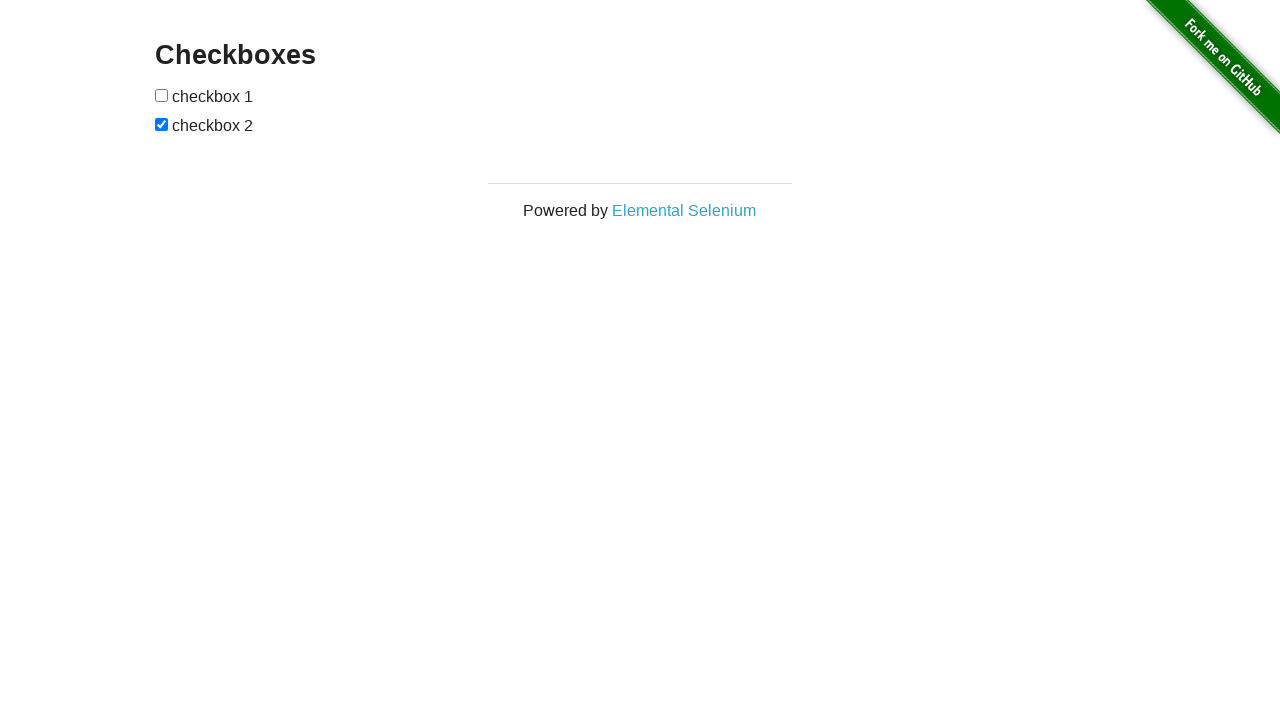

Checkboxes page loaded with title verified
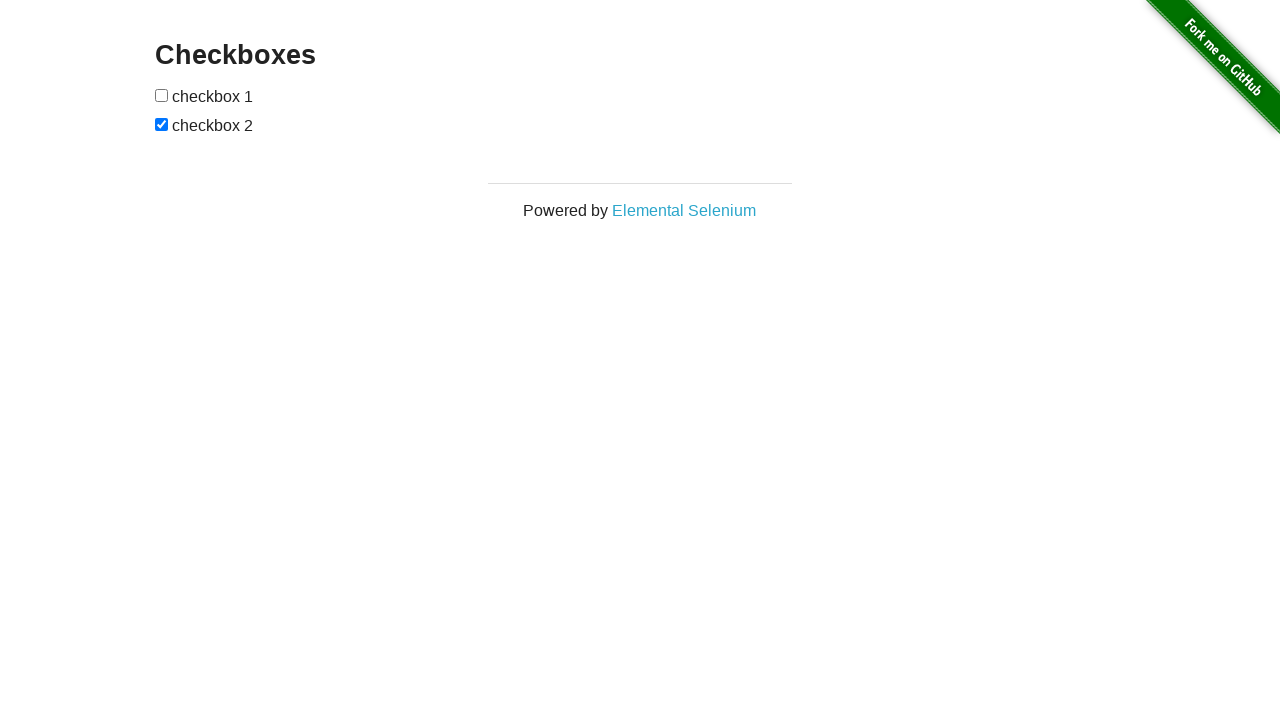

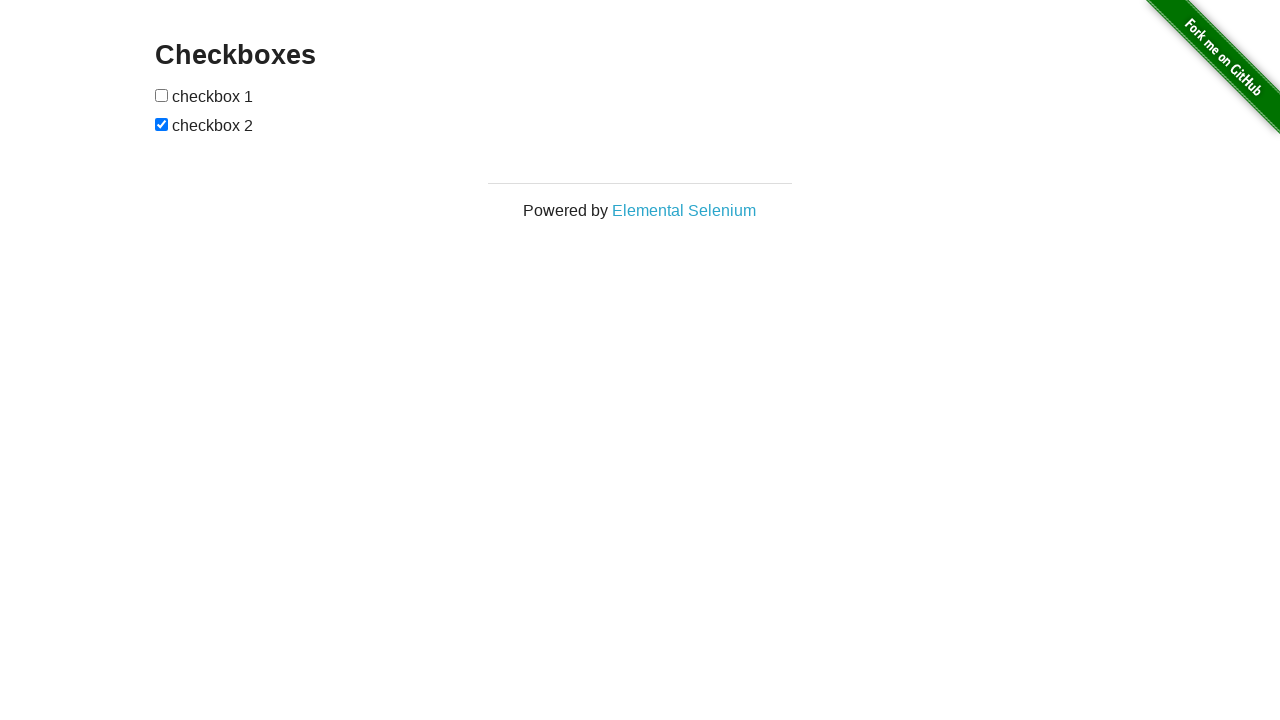